Tests navigation behavior by clicking Checkboxes link, navigating back, then clicking the link again

Starting URL: https://testcenter.techproeducation.com/

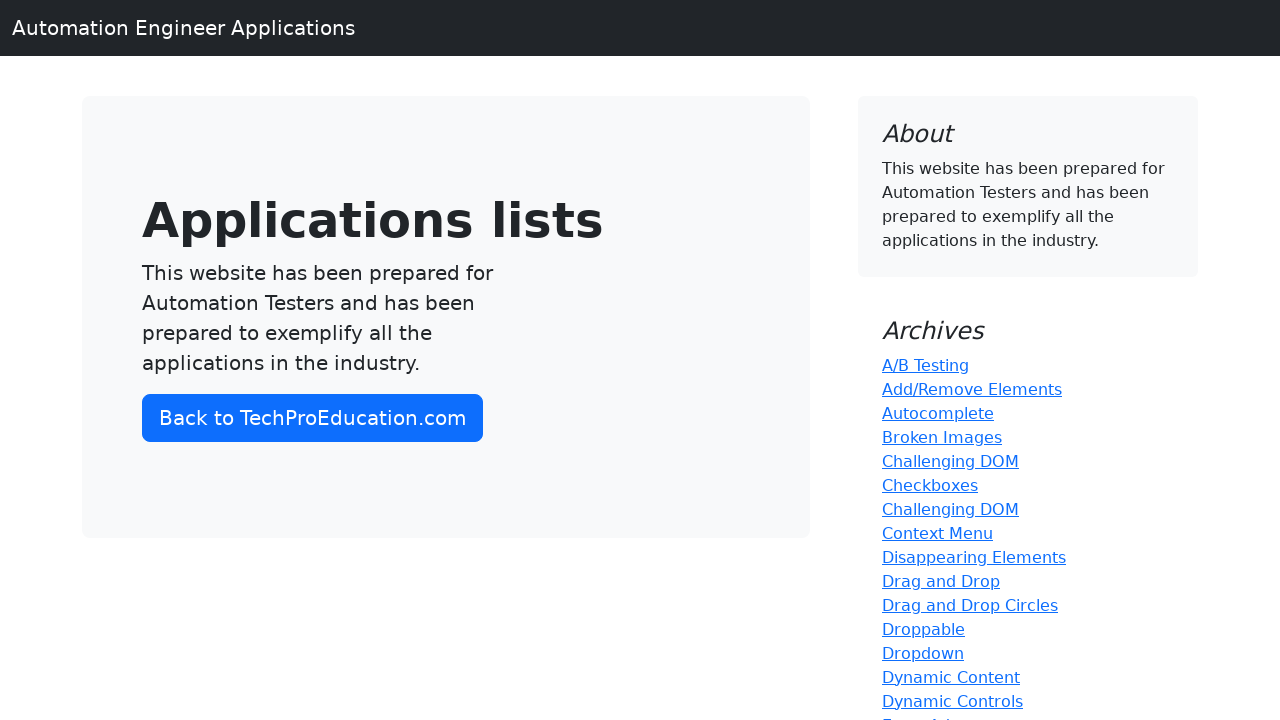

Clicked on Checkboxes link at (930, 485) on a:text('Checkboxes')
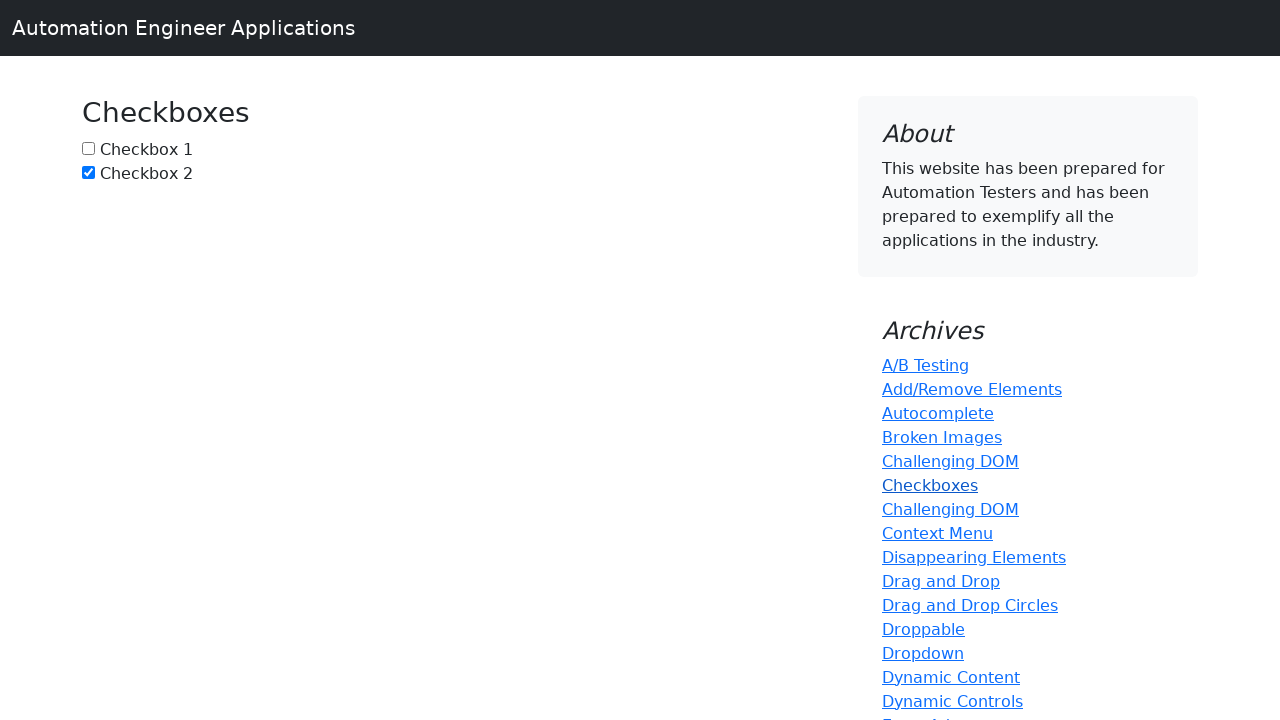

Waited 2 seconds for Checkboxes page to load
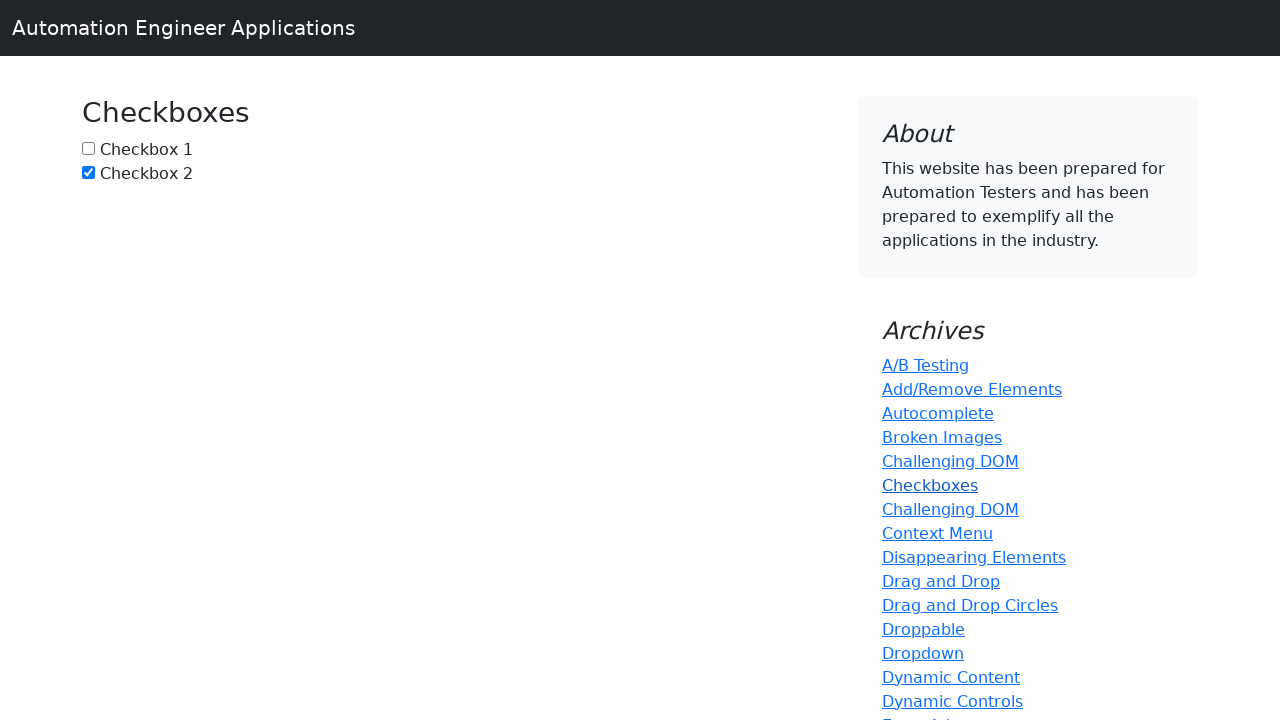

Navigated back to previous page
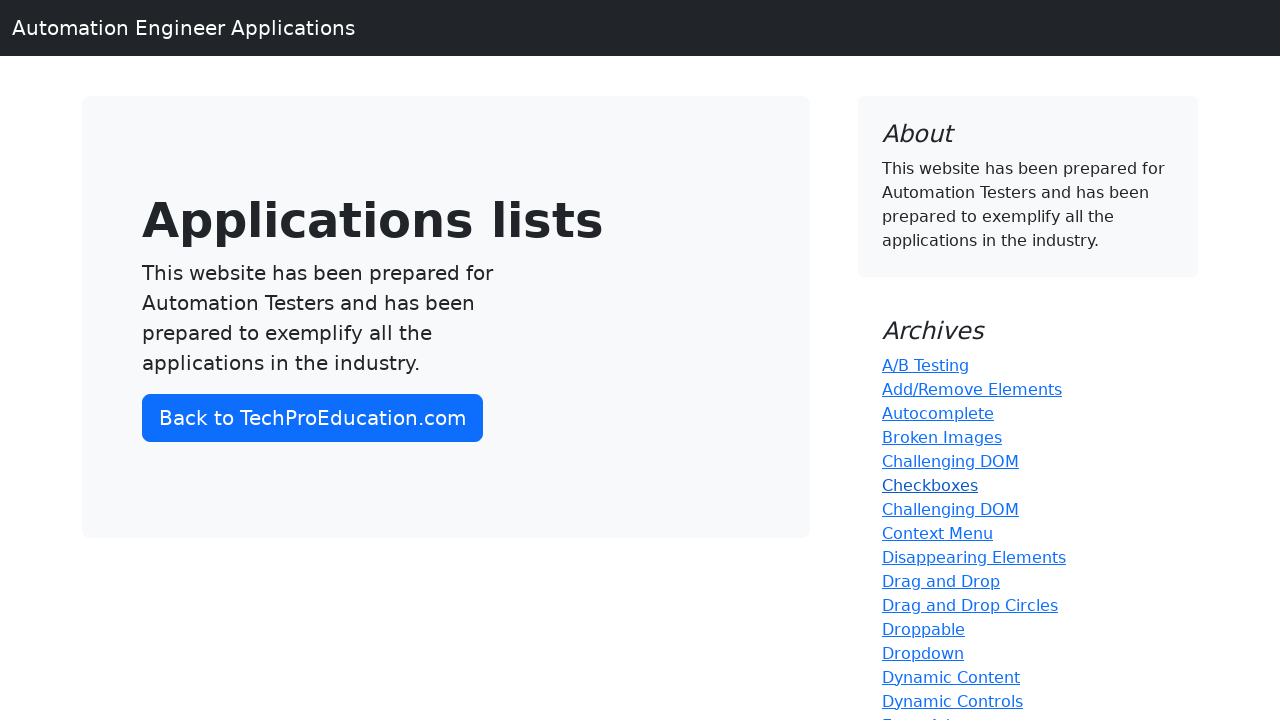

Waited 2 seconds for page to load after navigation back
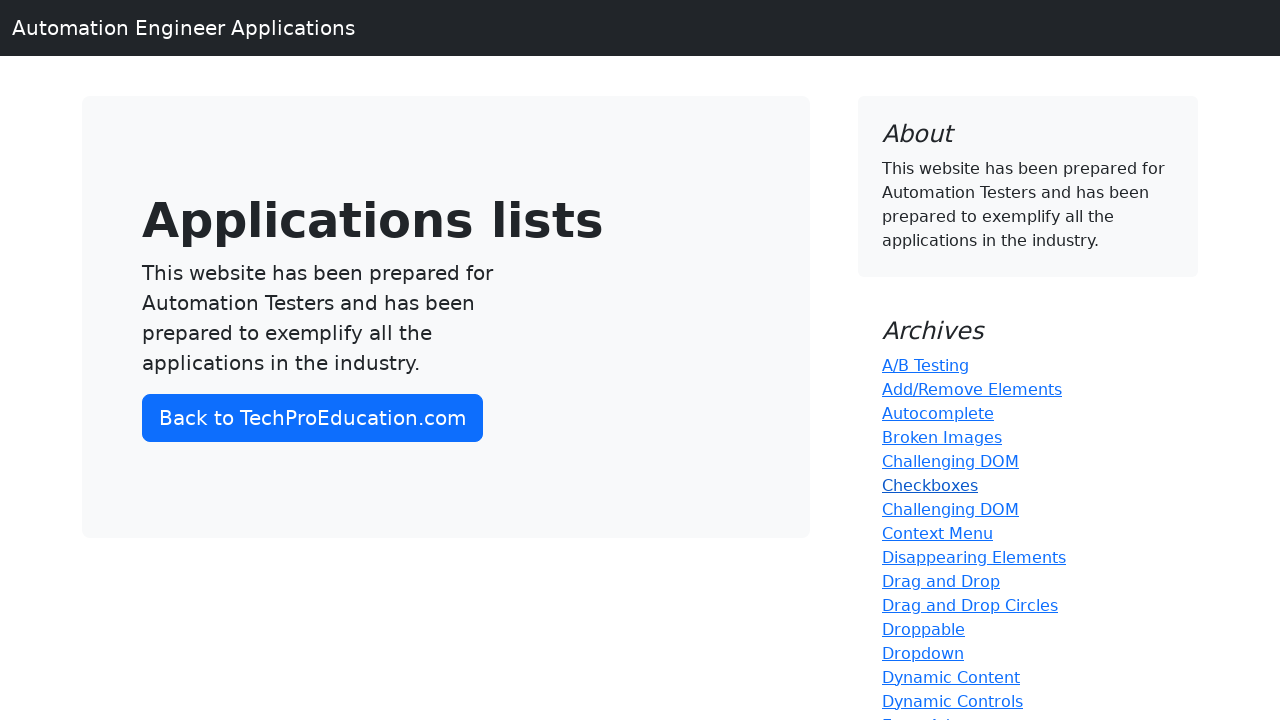

Clicked on Checkboxes link again to verify stale element reference is handled at (930, 485) on a:text('Checkboxes')
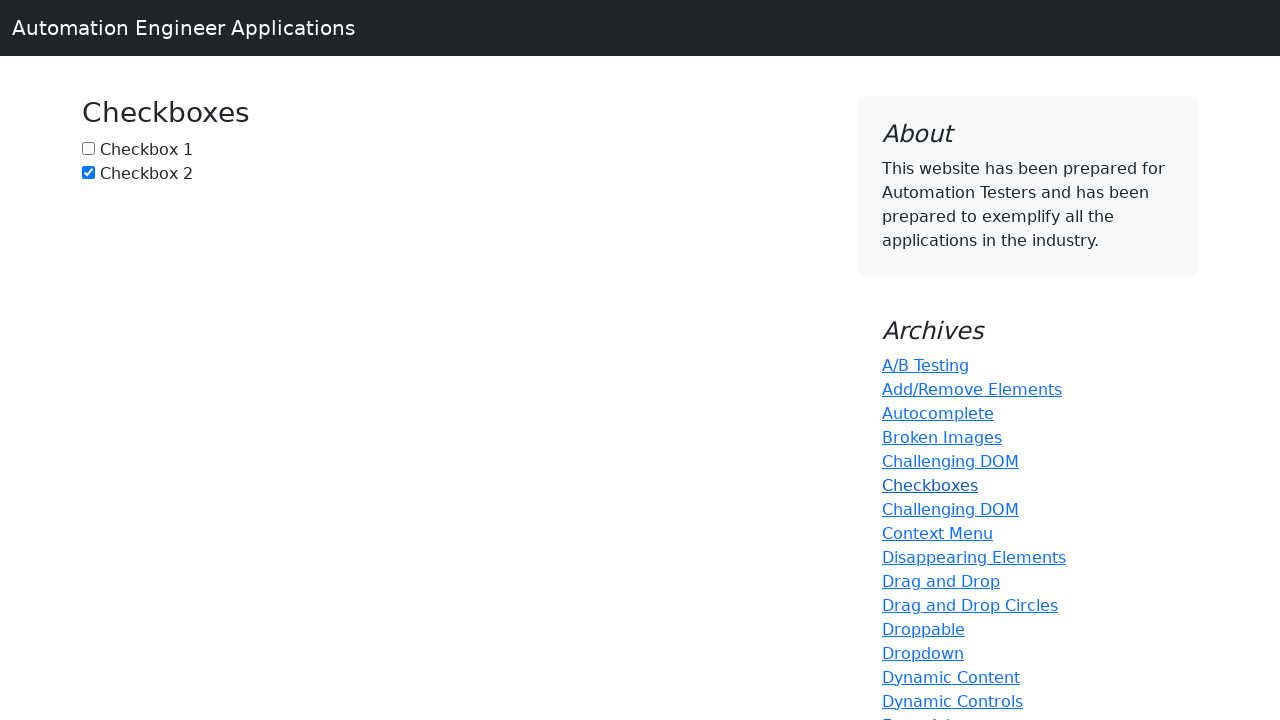

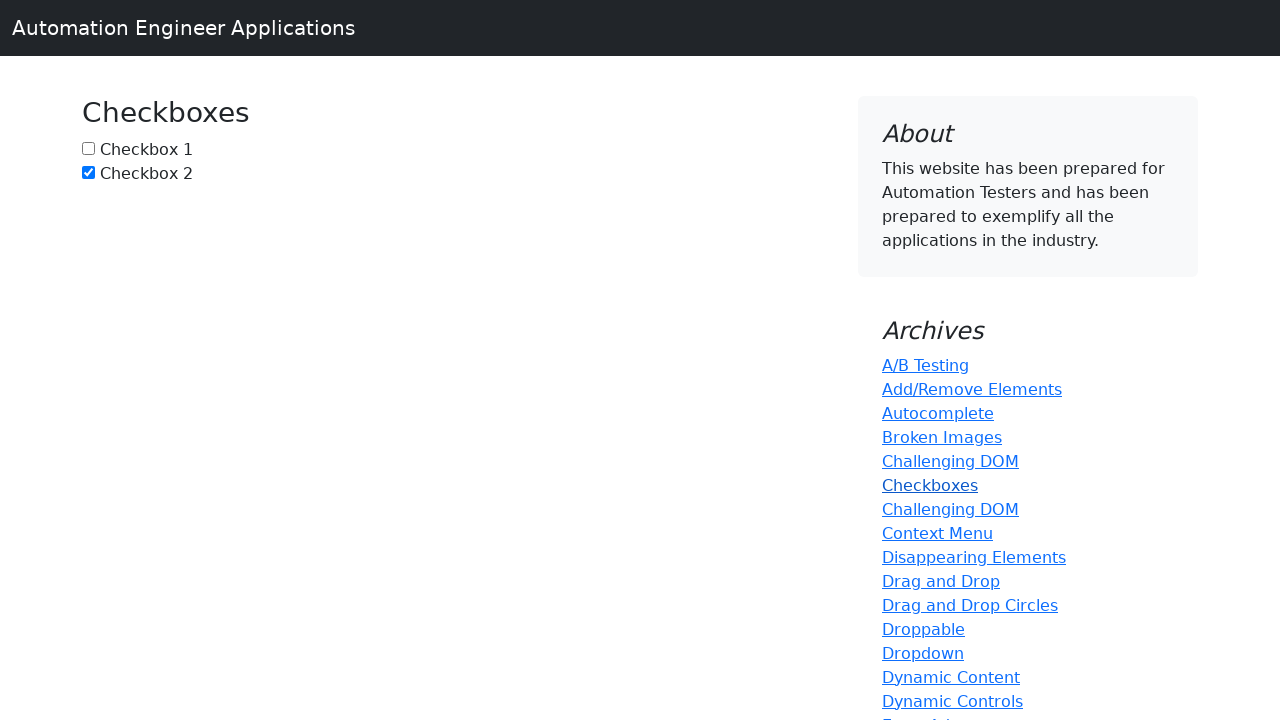